Tests dynamic form controls by clicking Enable button and entering text in the dynamically enabled input field

Starting URL: https://the-internet.herokuapp.com/dynamic_controls

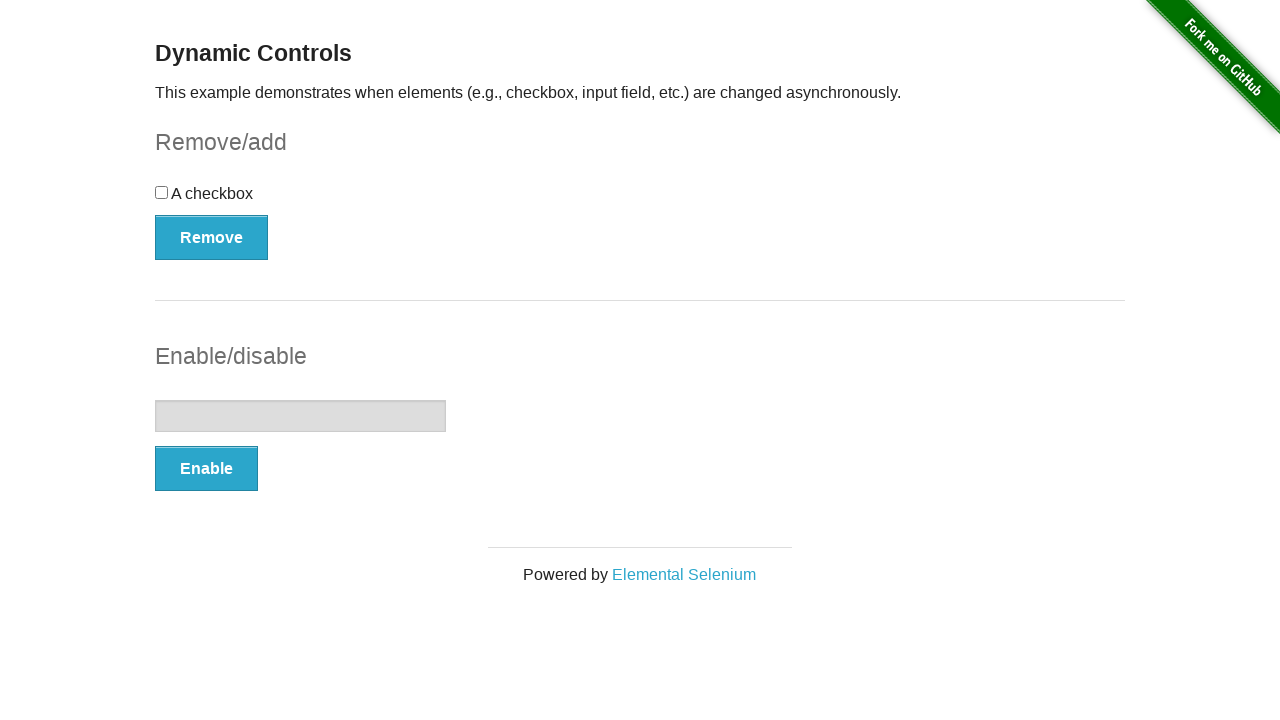

Clicked Enable button to activate text input field at (206, 469) on button:has-text('Enable')
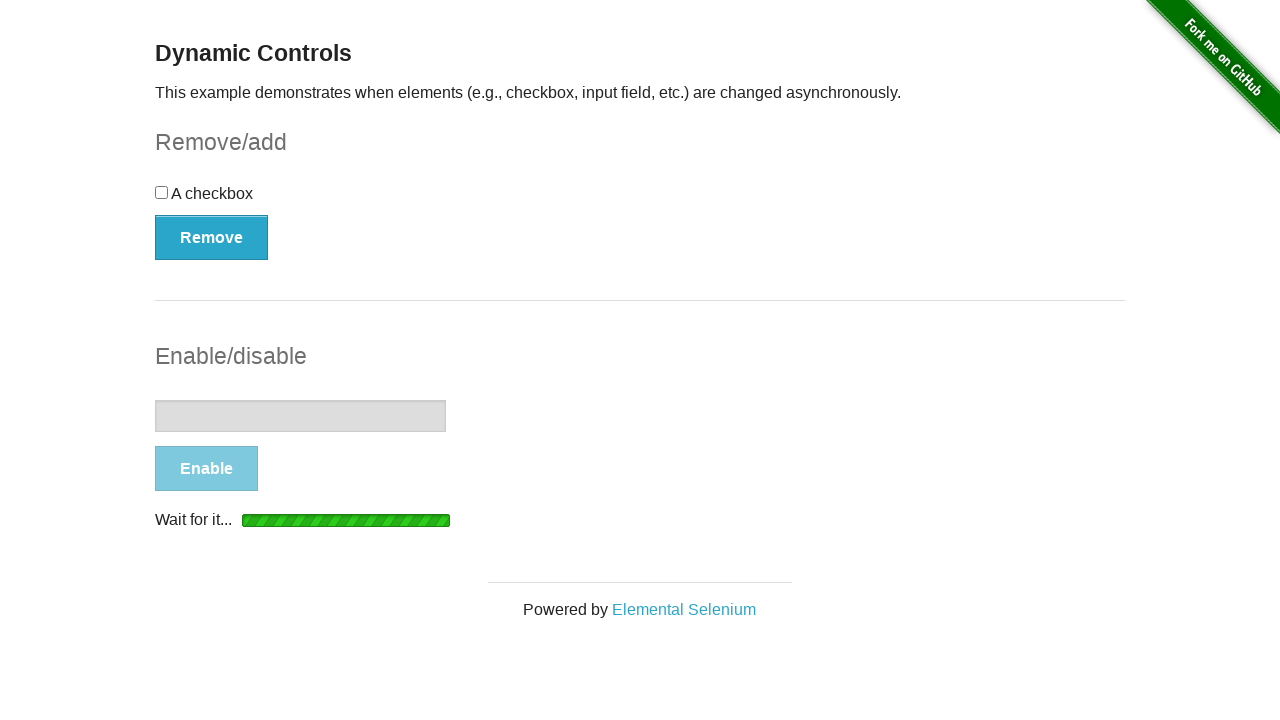

Input field became visible
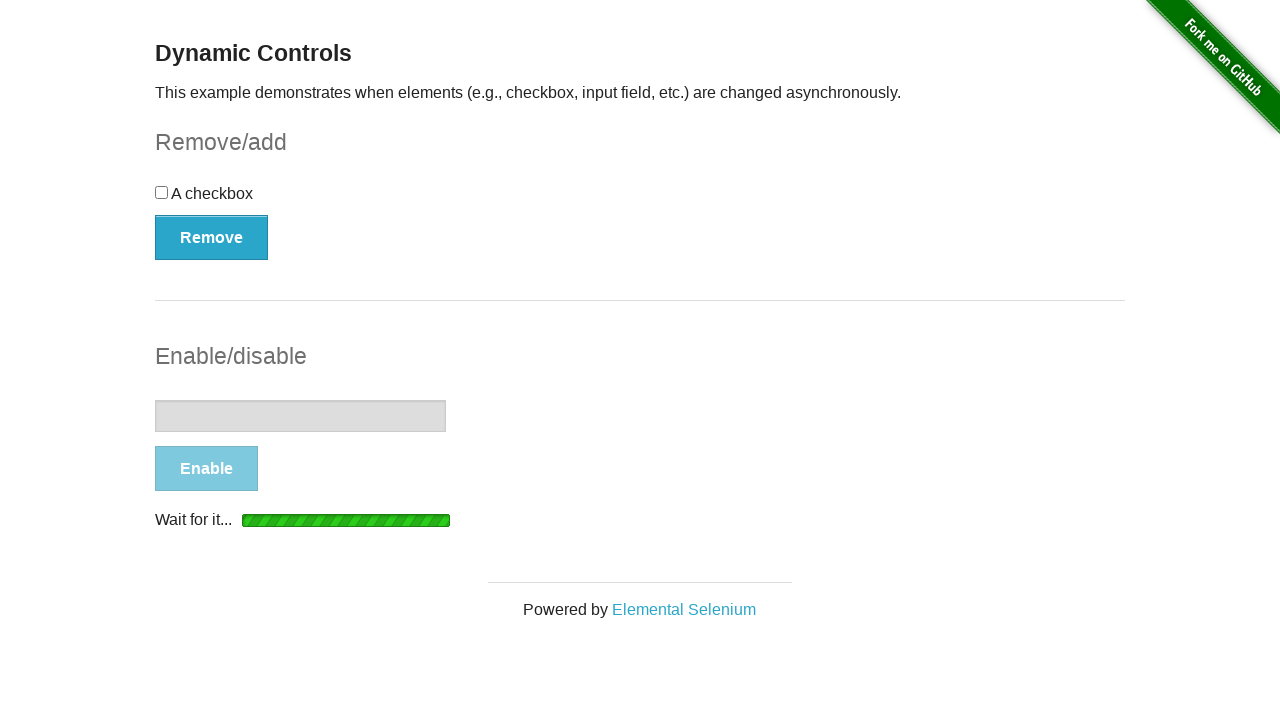

Input field became enabled and ready for interaction
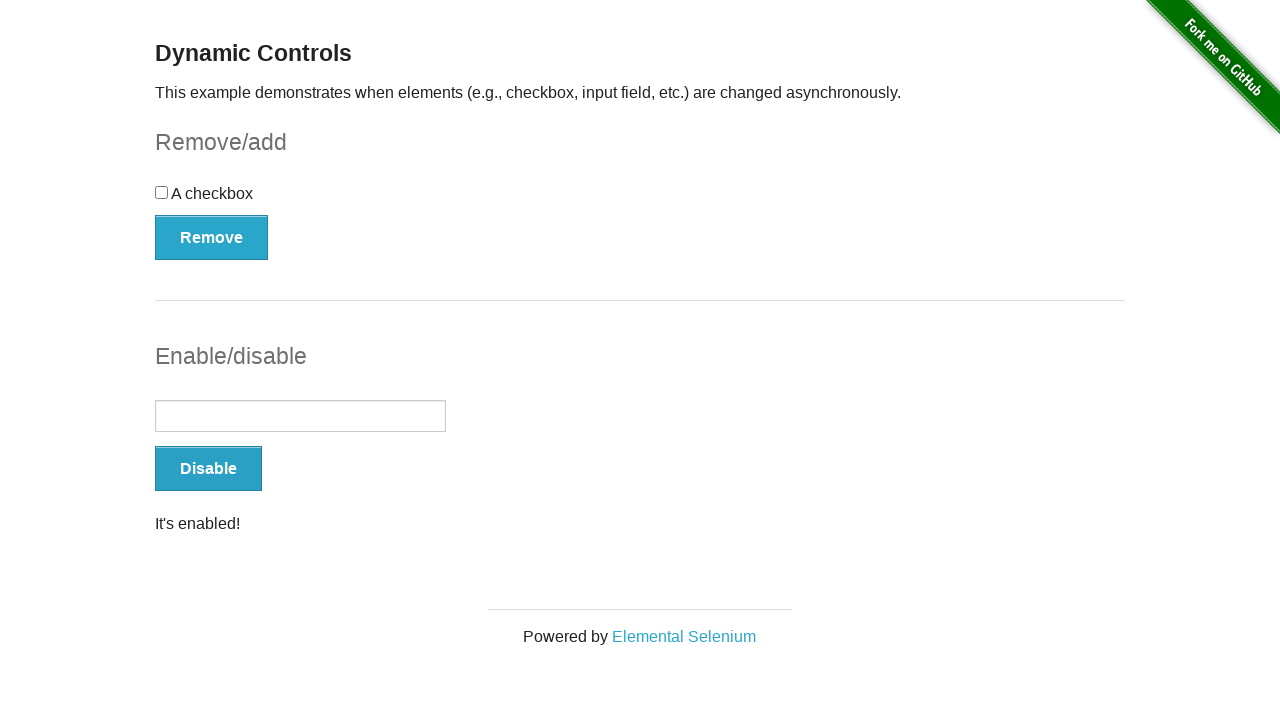

Entered text 'AR' in the dynamically enabled input field on //form/input[@type='text']
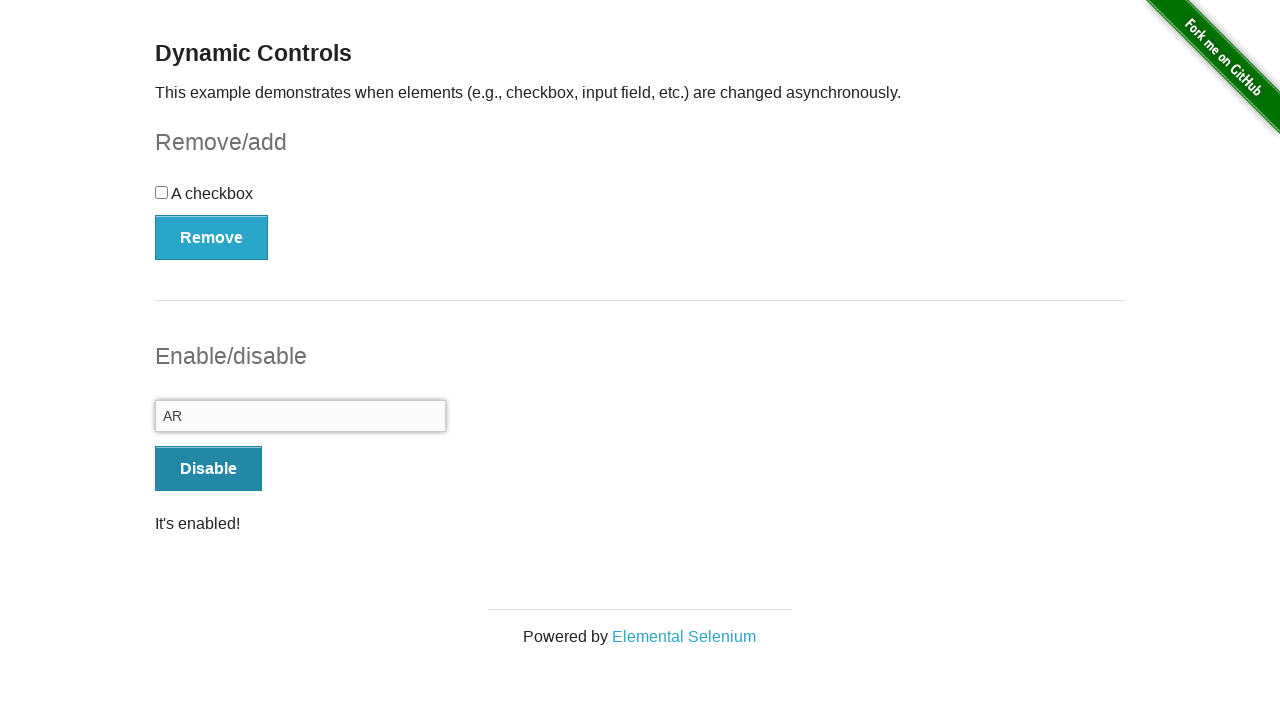

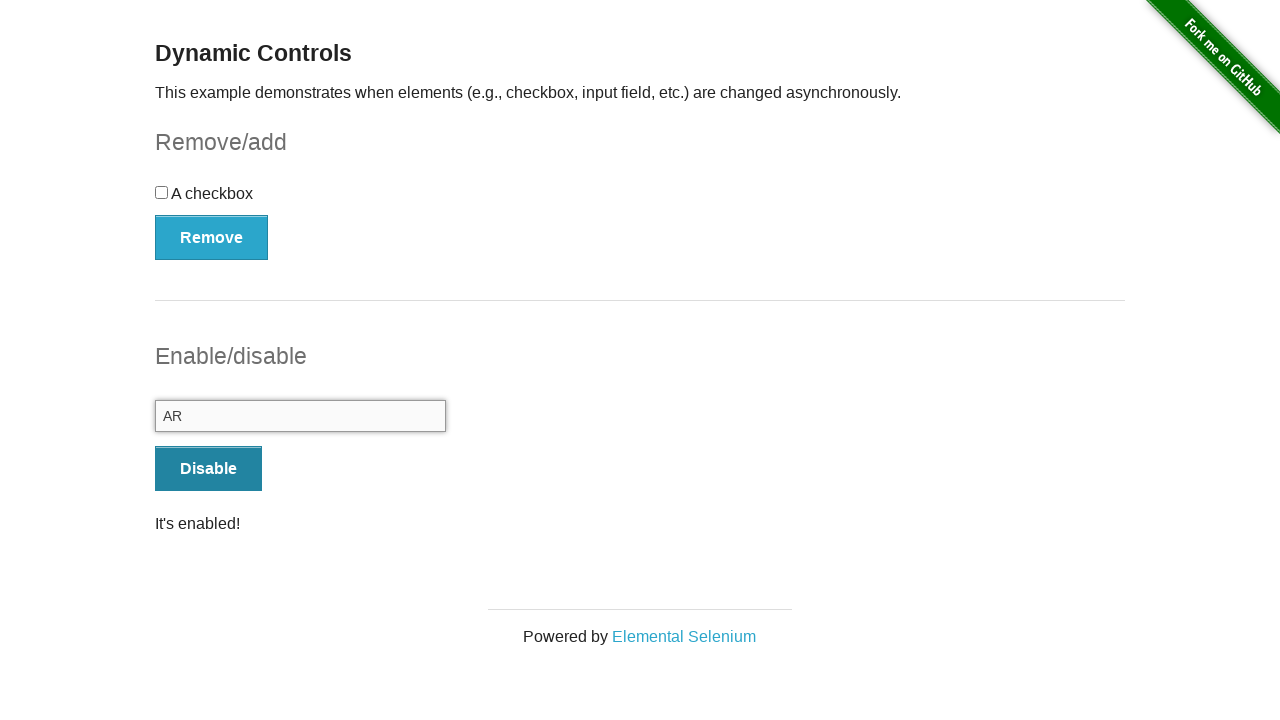